Tests a date picker widget by navigating to a calendars practice page, opening the date picker, navigating forward to February, and selecting the 25th day.

Starting URL: https://www.hyrtutorials.com/p/broken-link1.html

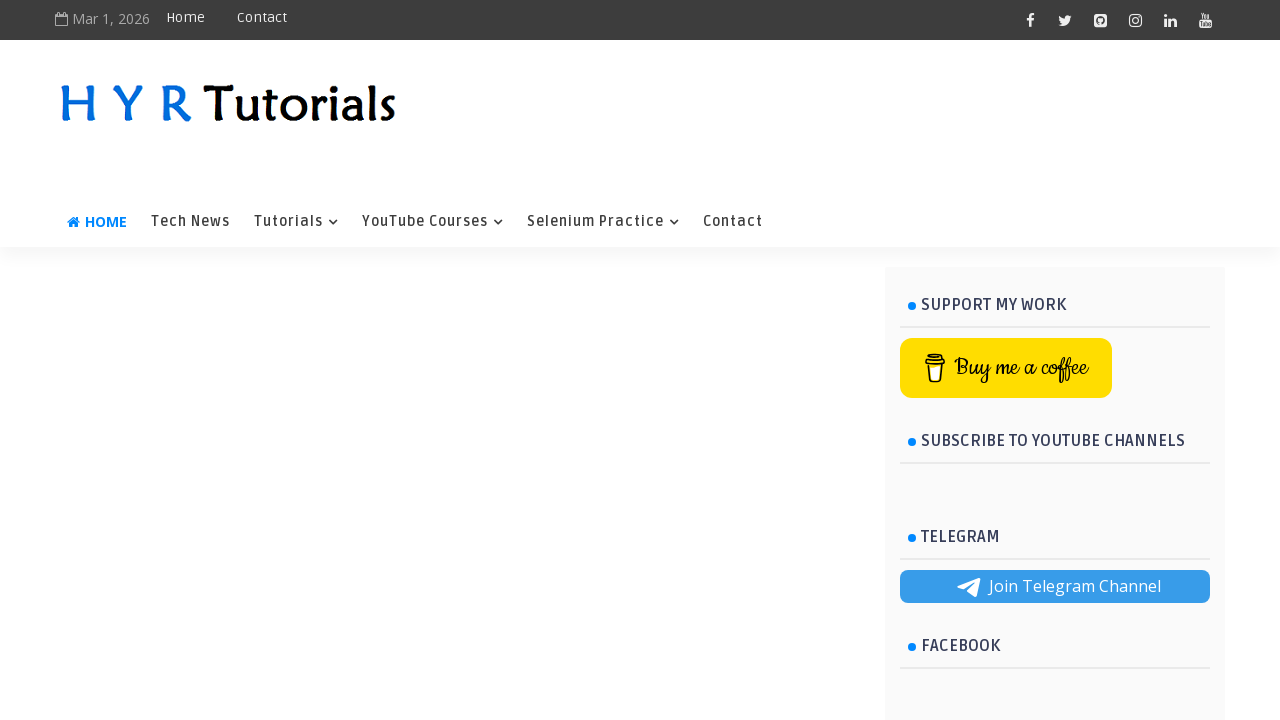

Clicked on 'Selenium Practice' link at (603, 222) on xpath=//a[normalize-space()='Selenium Practice']
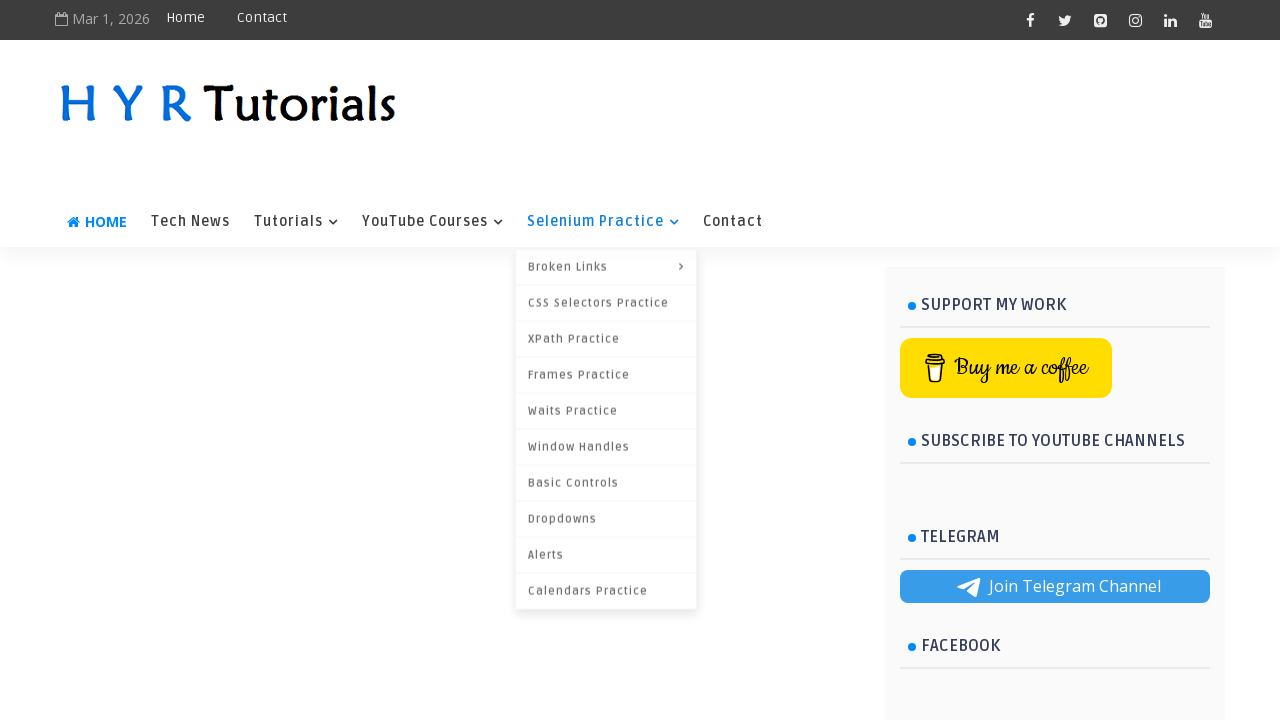

Clicked on 'Calendars Practice' link in submenu at (606, 588) on xpath=//ul//li[4]//ul//li[10]//a[normalize-space()='Calendars Practice']
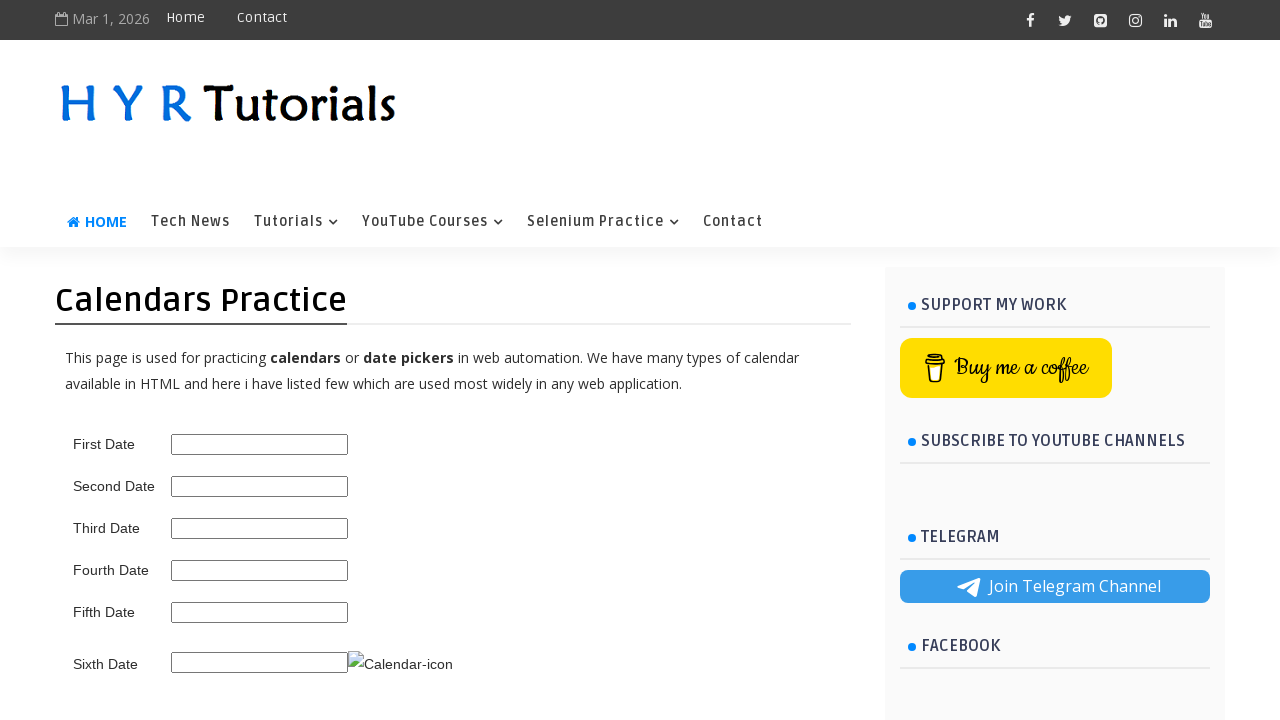

Clicked on second date picker to open calendar at (260, 486) on #second_date_picker
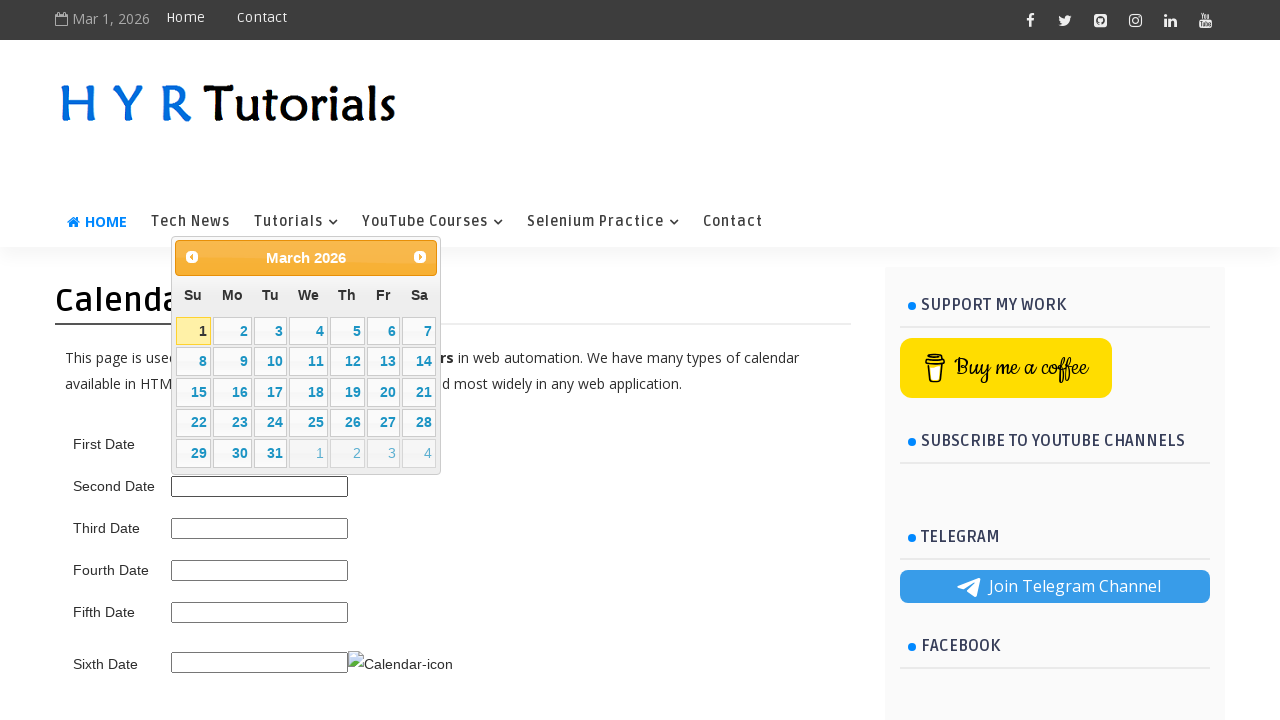

Calendar widget appeared
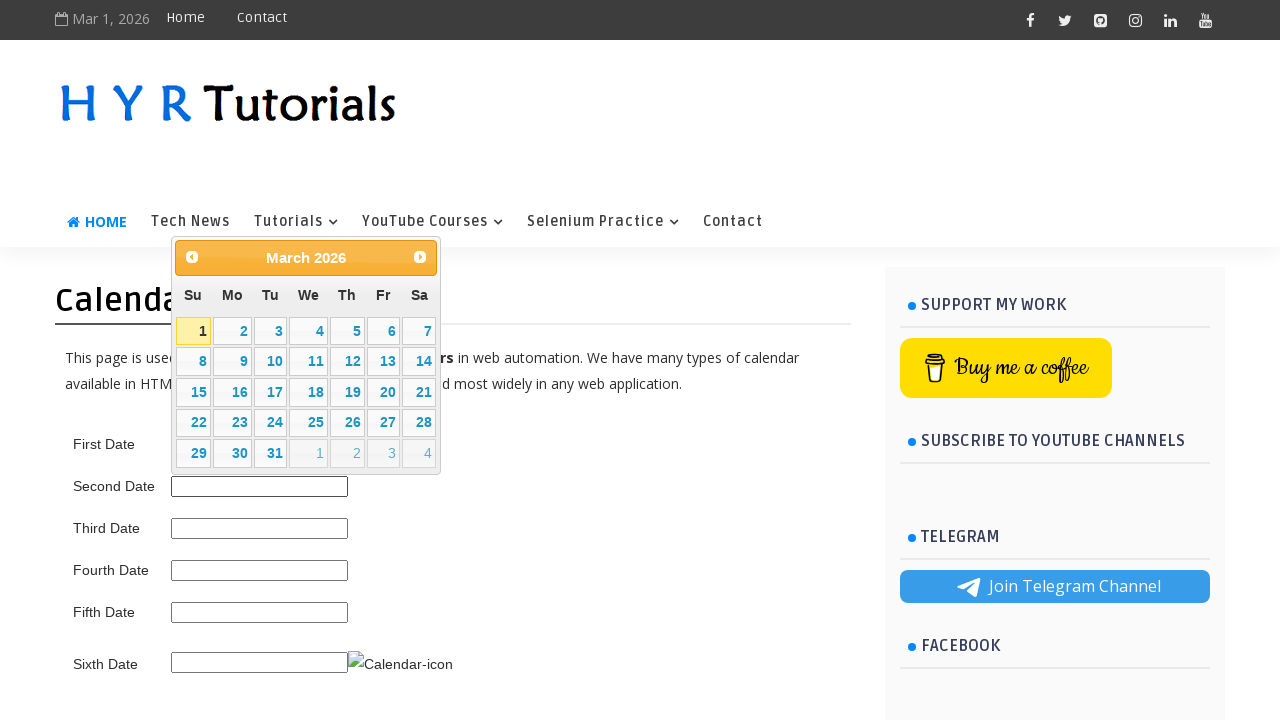

Navigated to next month (currently on March) at (420, 257) on xpath=//a[@title='Next']
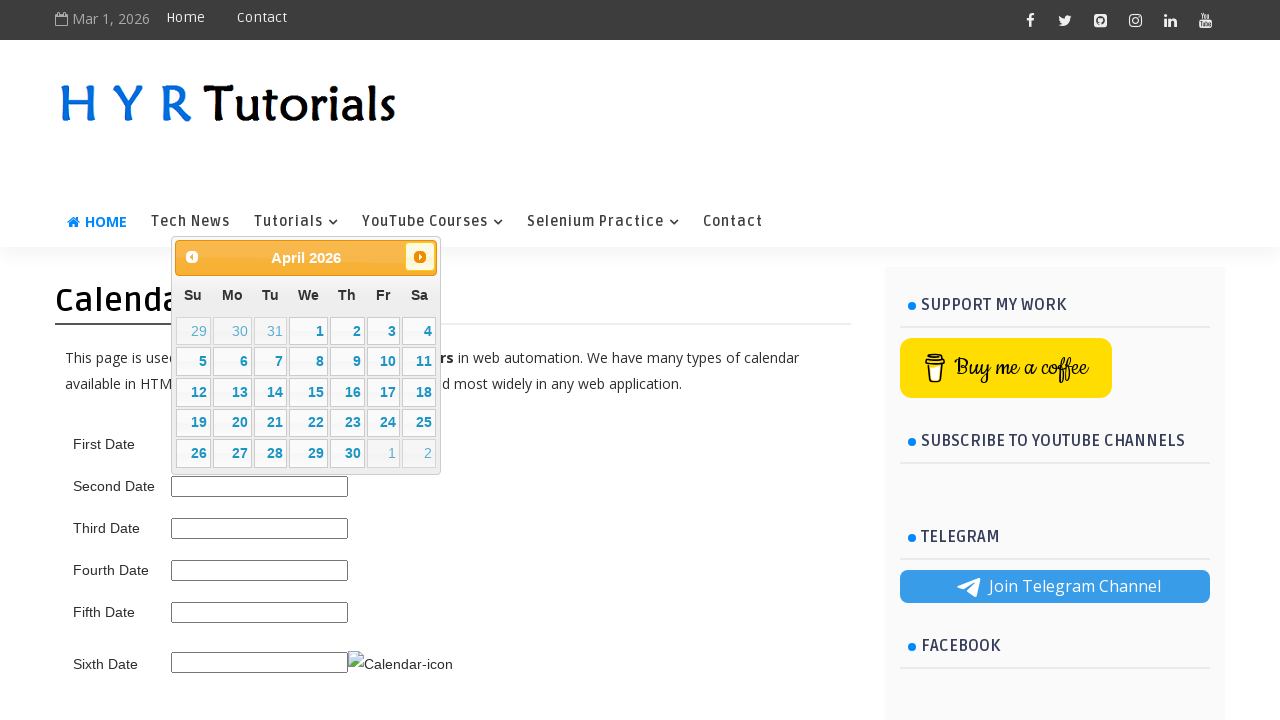

Waited 500ms for calendar transition
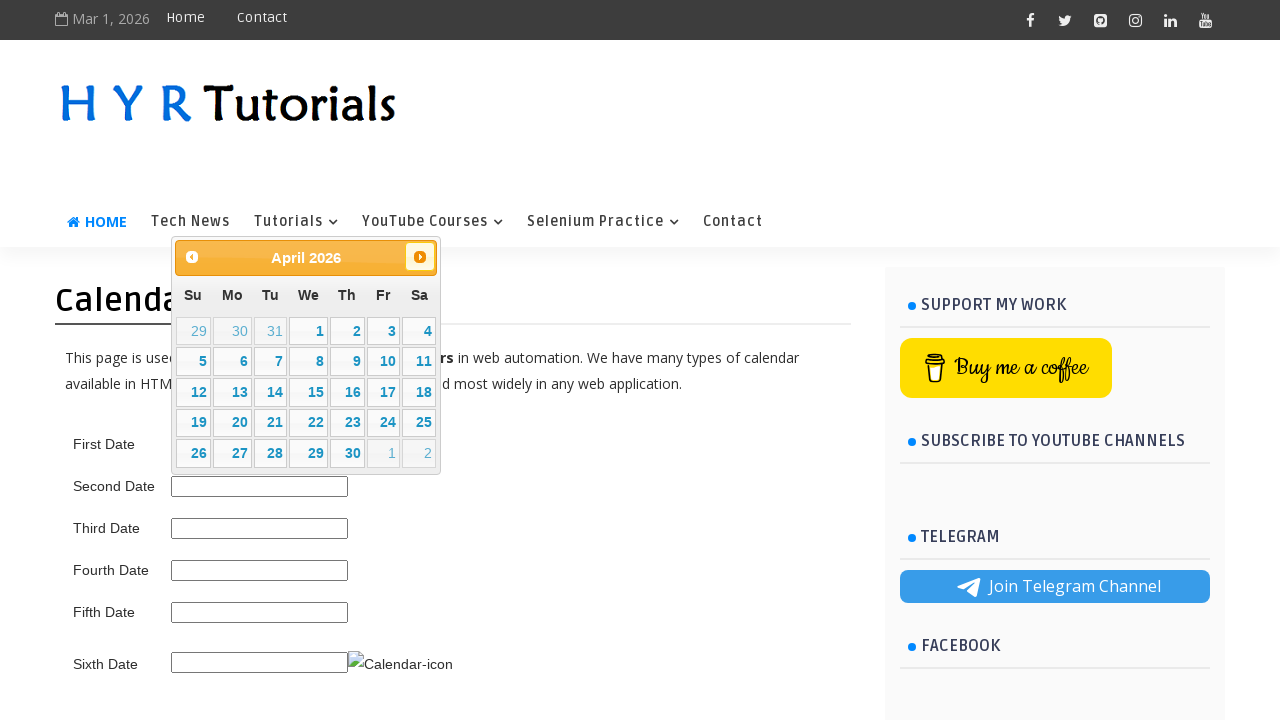

Navigated to next month (currently on April) at (420, 257) on xpath=//a[@title='Next']
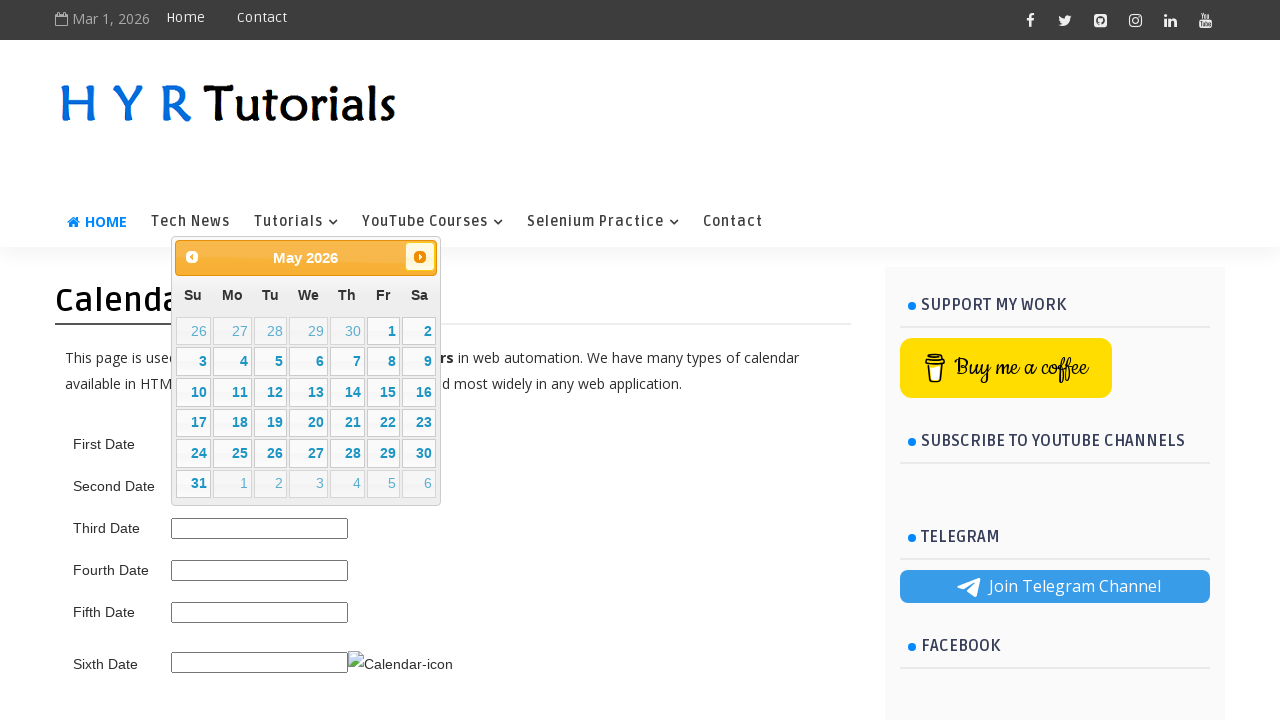

Waited 500ms for calendar transition
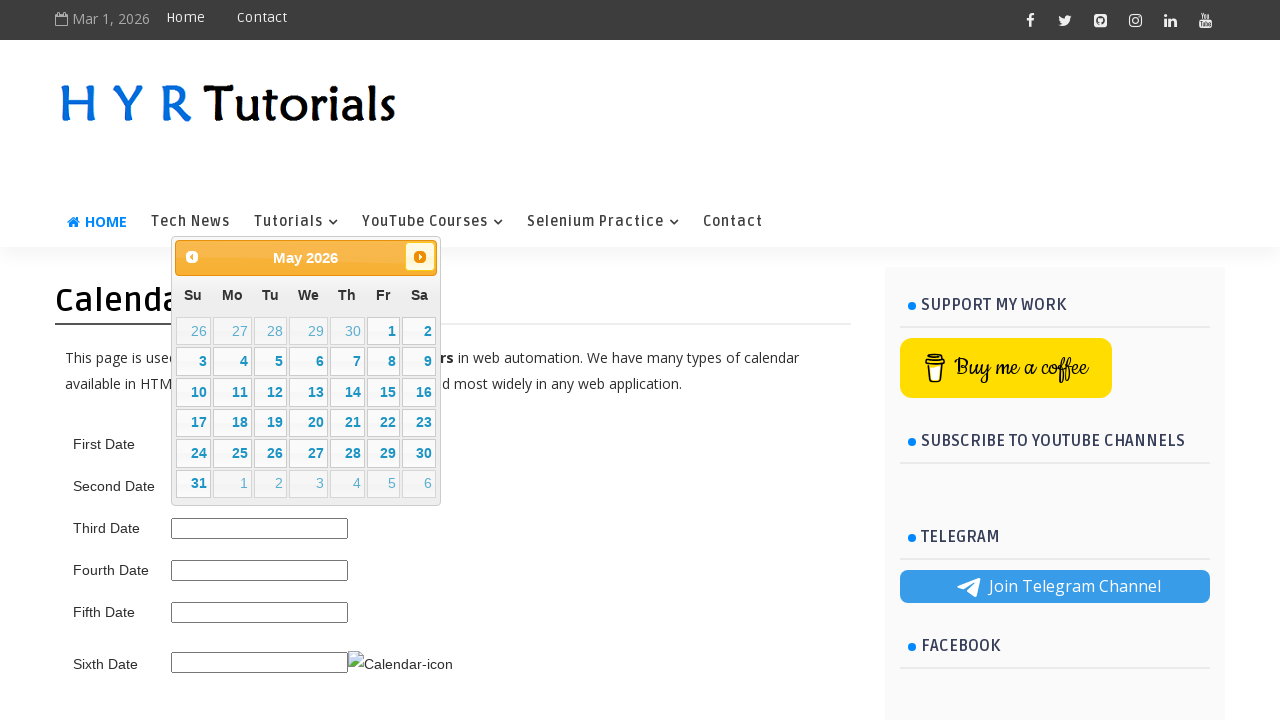

Navigated to next month (currently on May) at (420, 257) on xpath=//a[@title='Next']
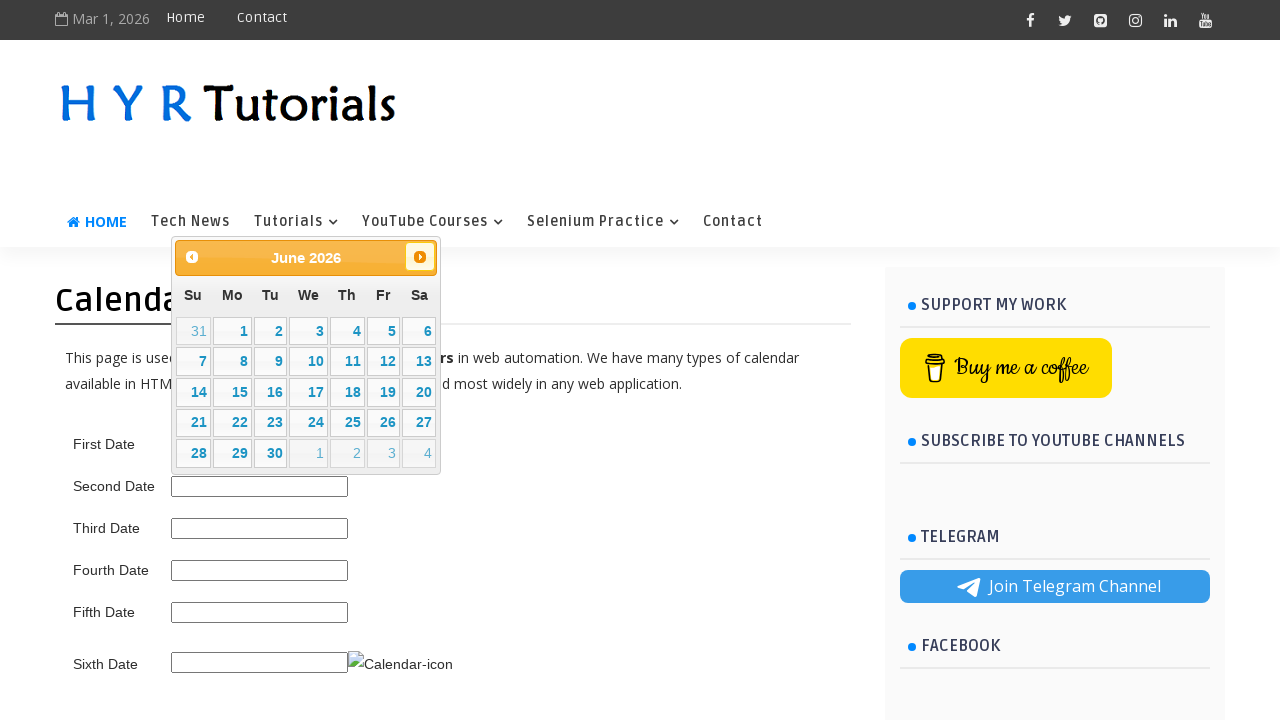

Waited 500ms for calendar transition
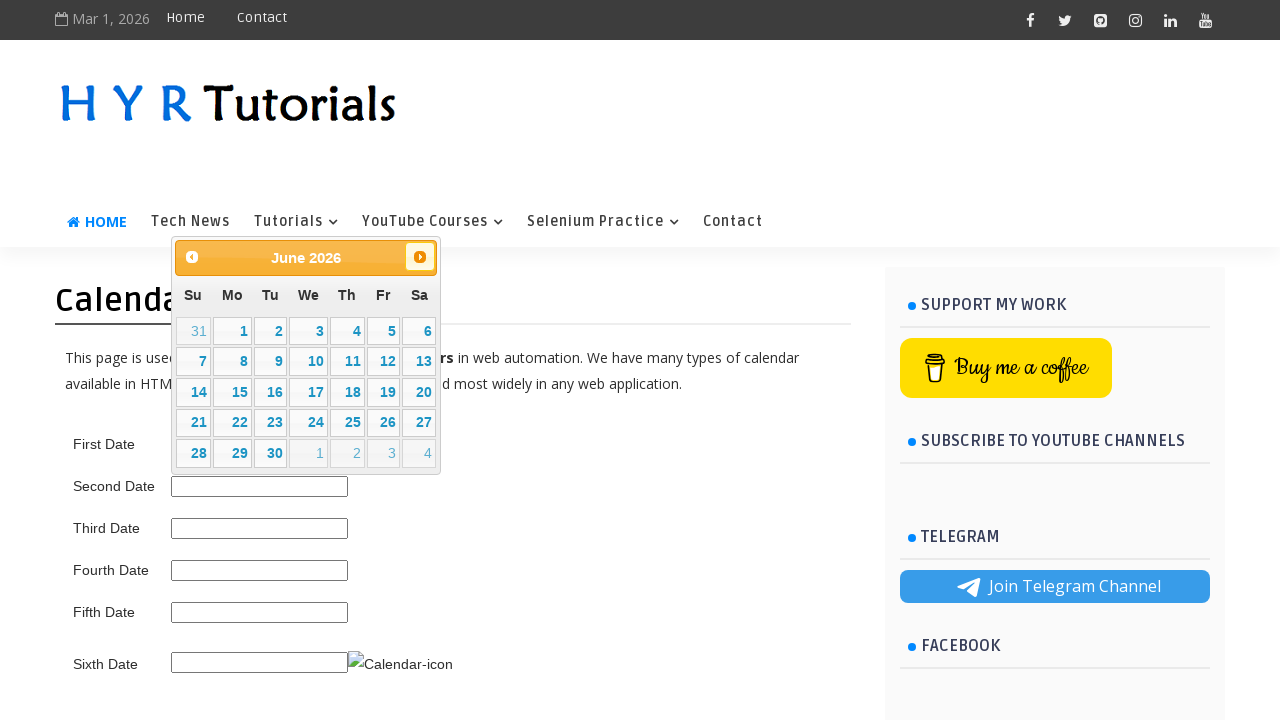

Navigated to next month (currently on June) at (420, 257) on xpath=//a[@title='Next']
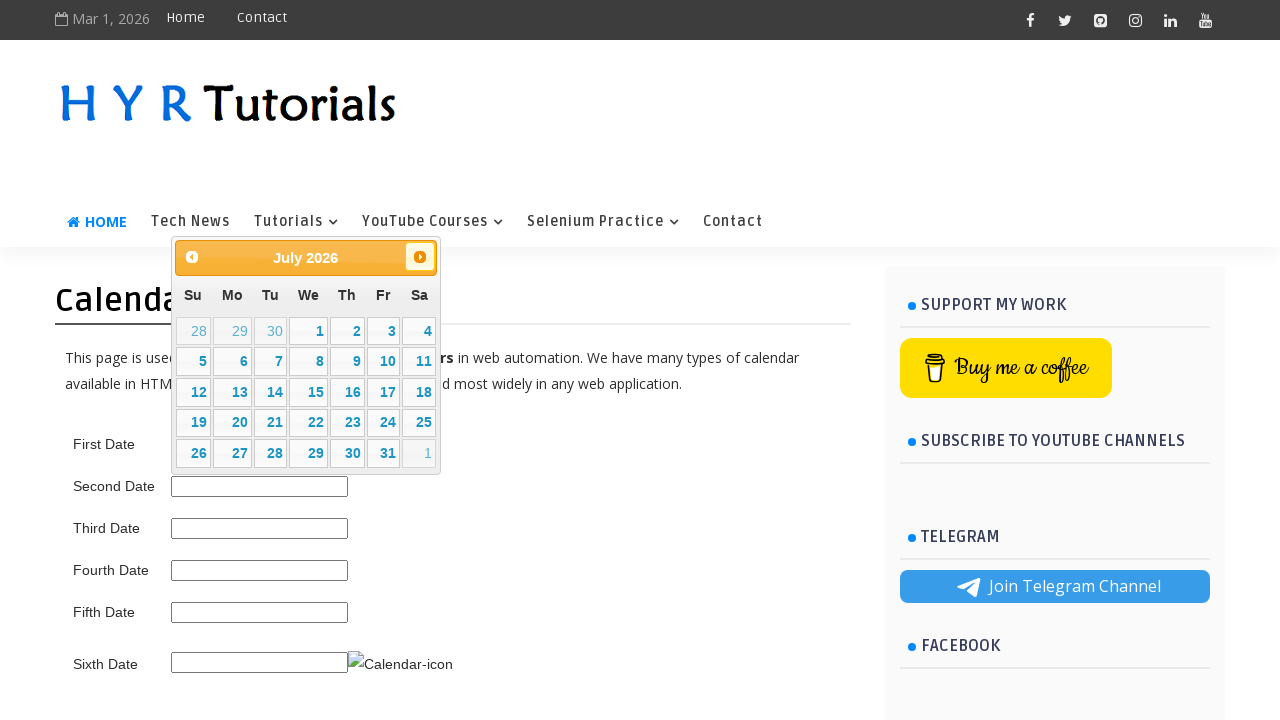

Waited 500ms for calendar transition
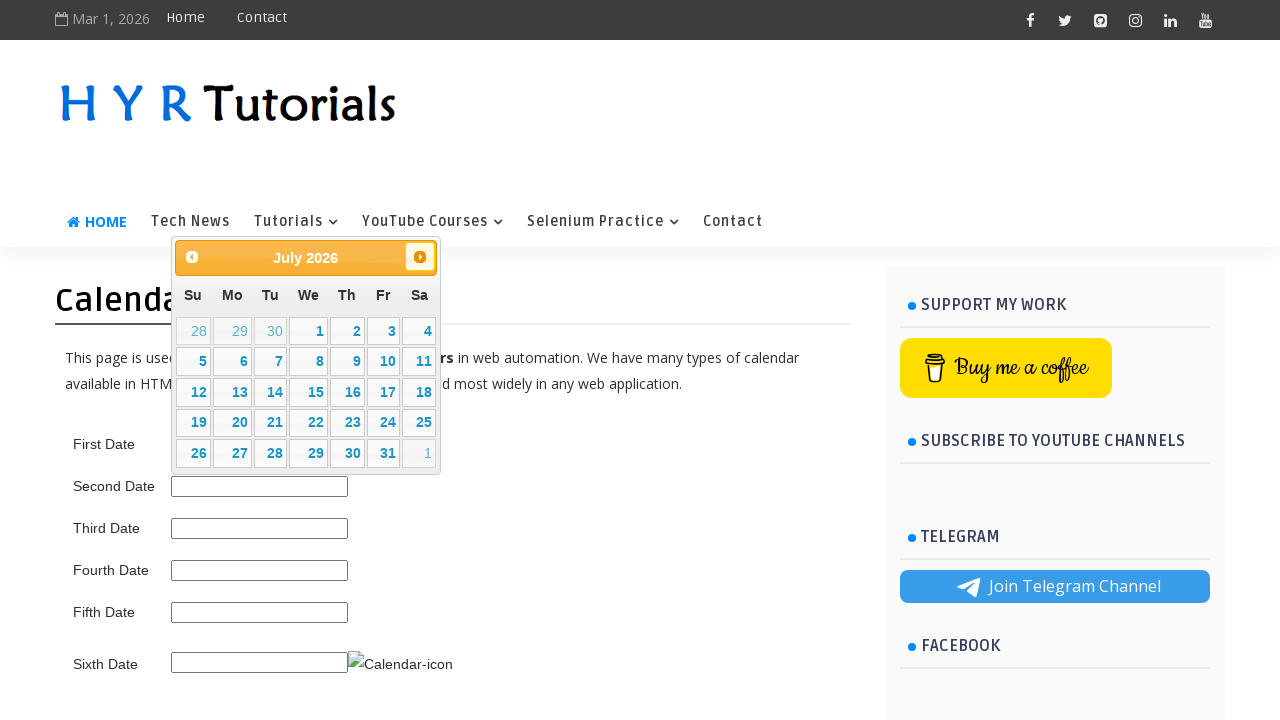

Navigated to next month (currently on July) at (420, 257) on xpath=//a[@title='Next']
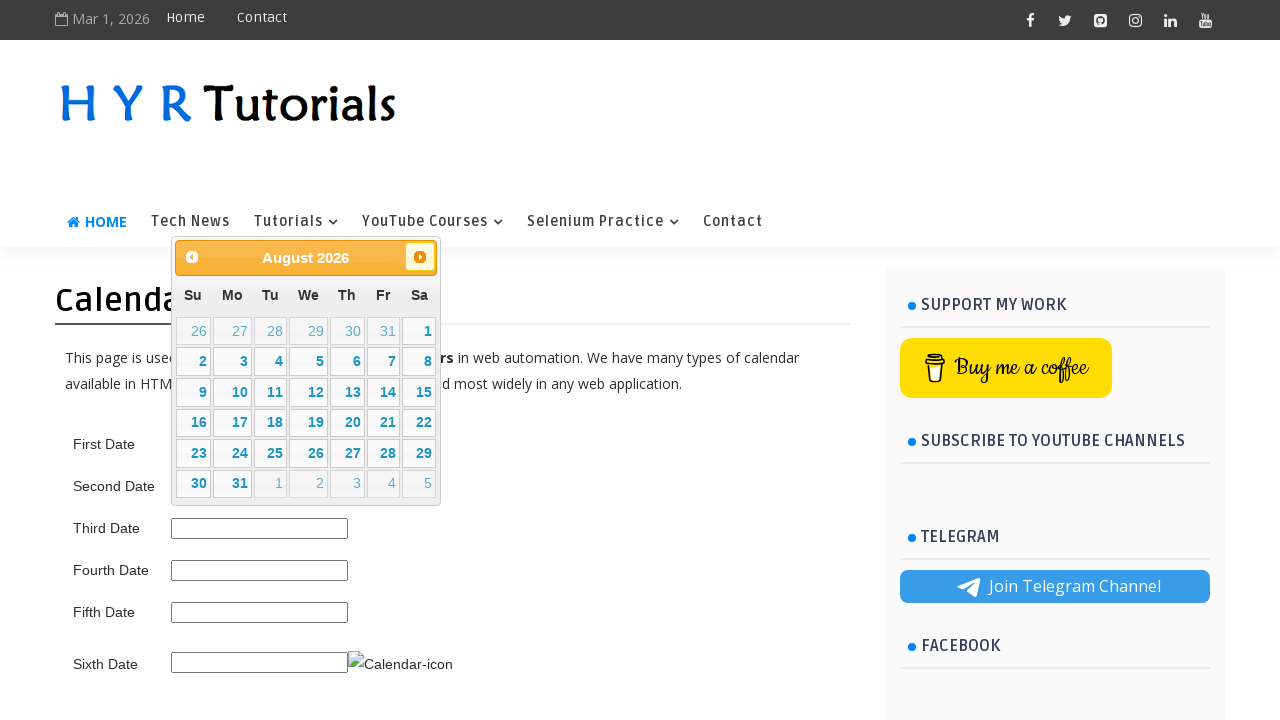

Waited 500ms for calendar transition
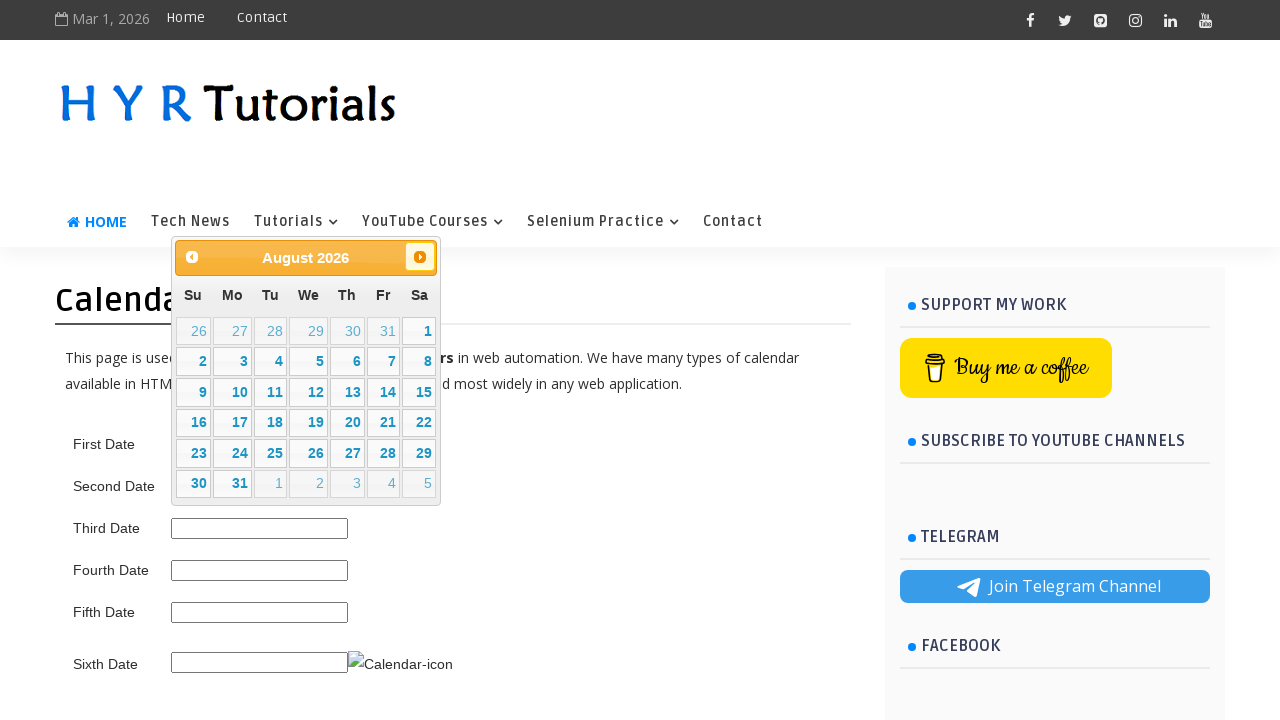

Navigated to next month (currently on August) at (420, 257) on xpath=//a[@title='Next']
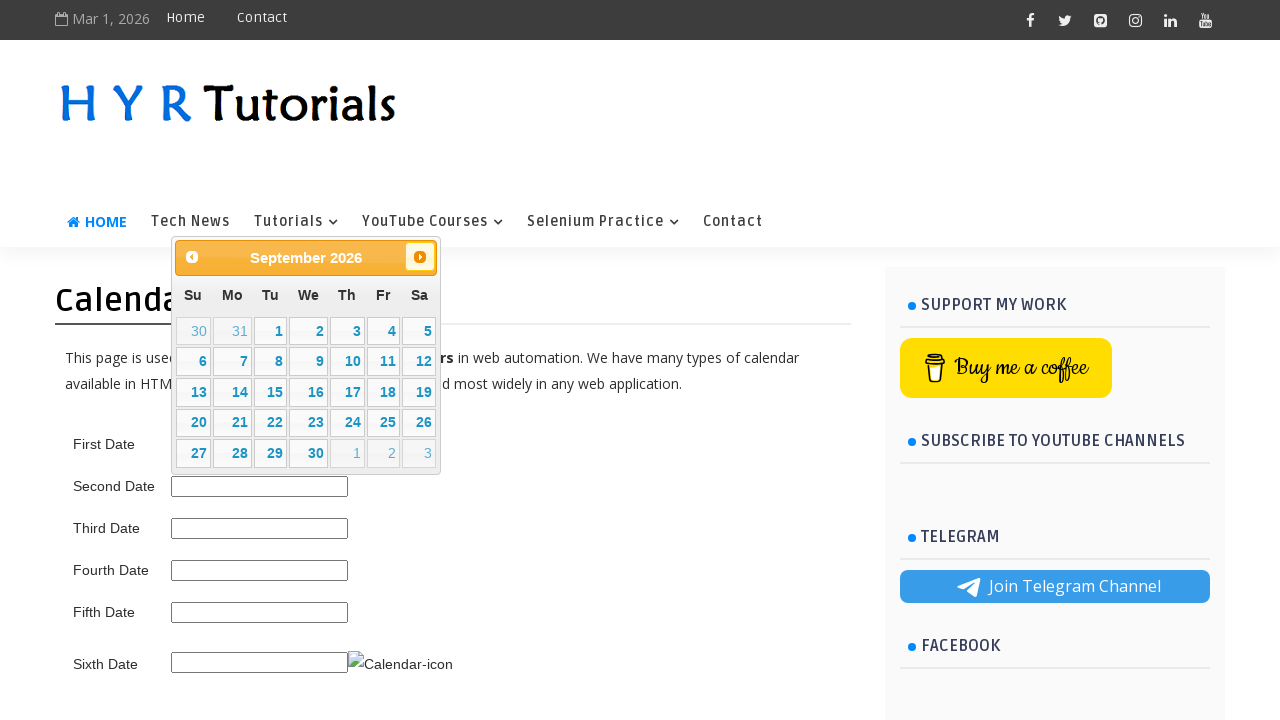

Waited 500ms for calendar transition
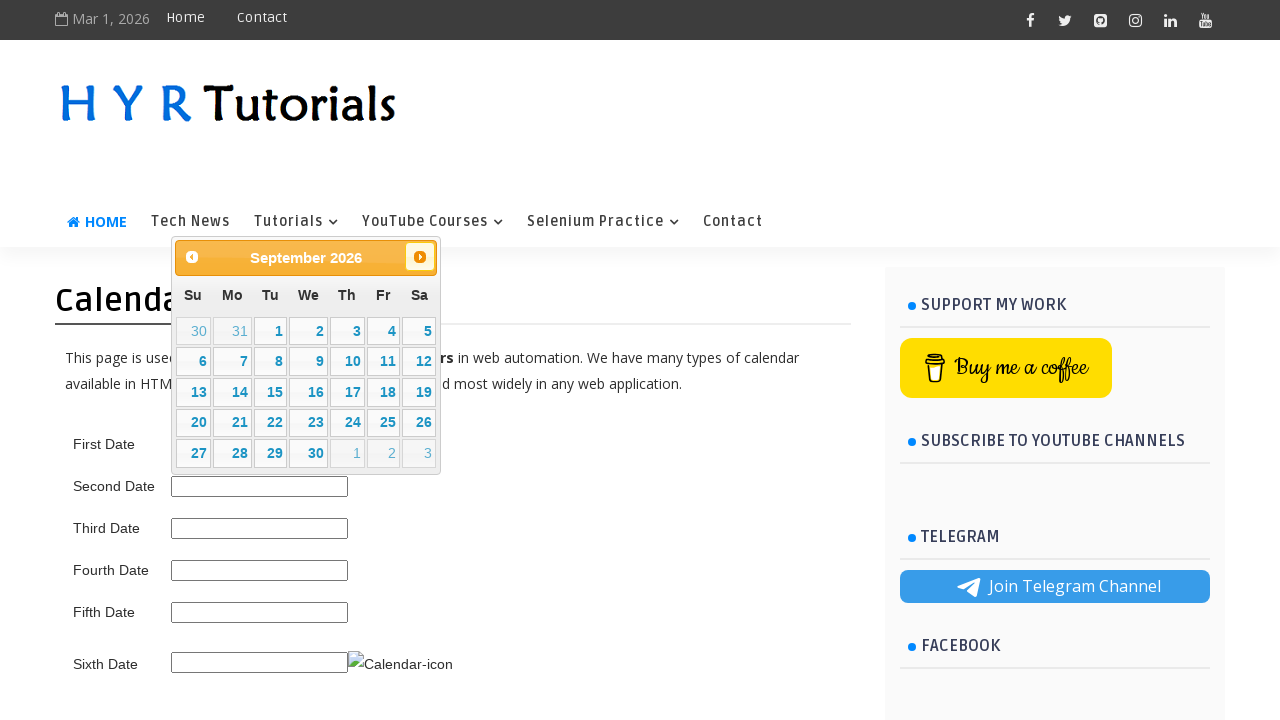

Navigated to next month (currently on September) at (420, 257) on xpath=//a[@title='Next']
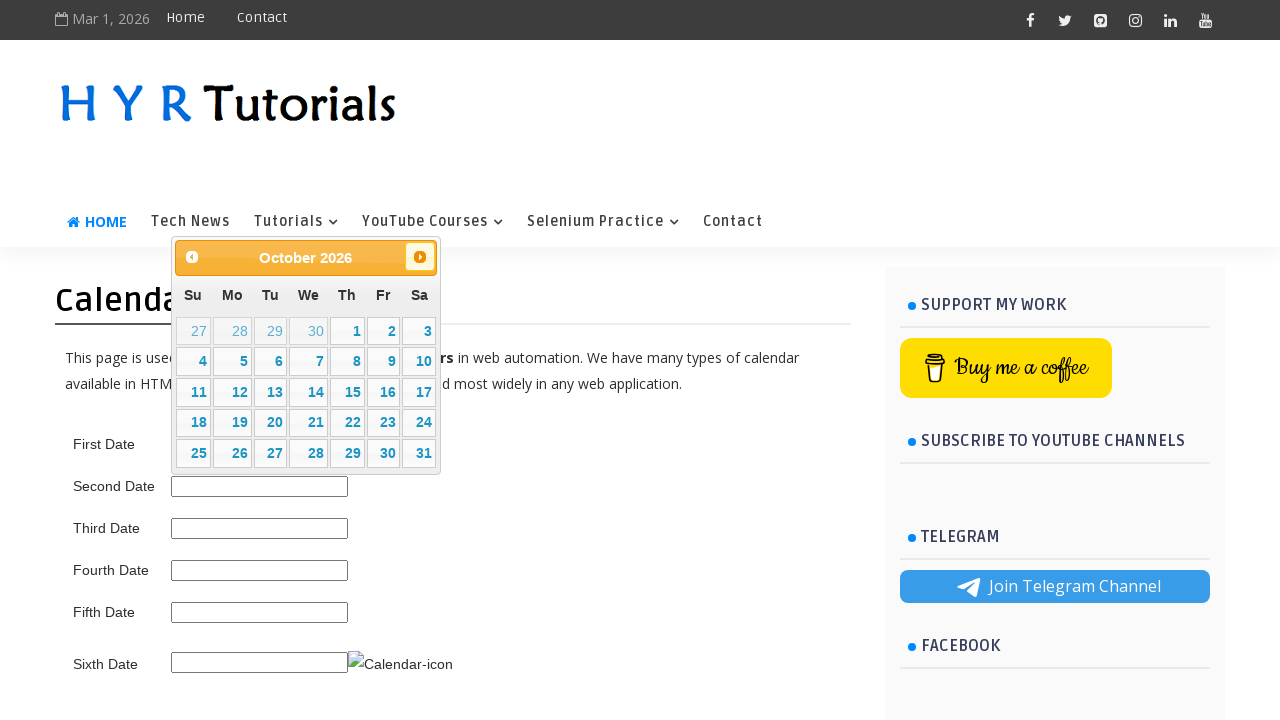

Waited 500ms for calendar transition
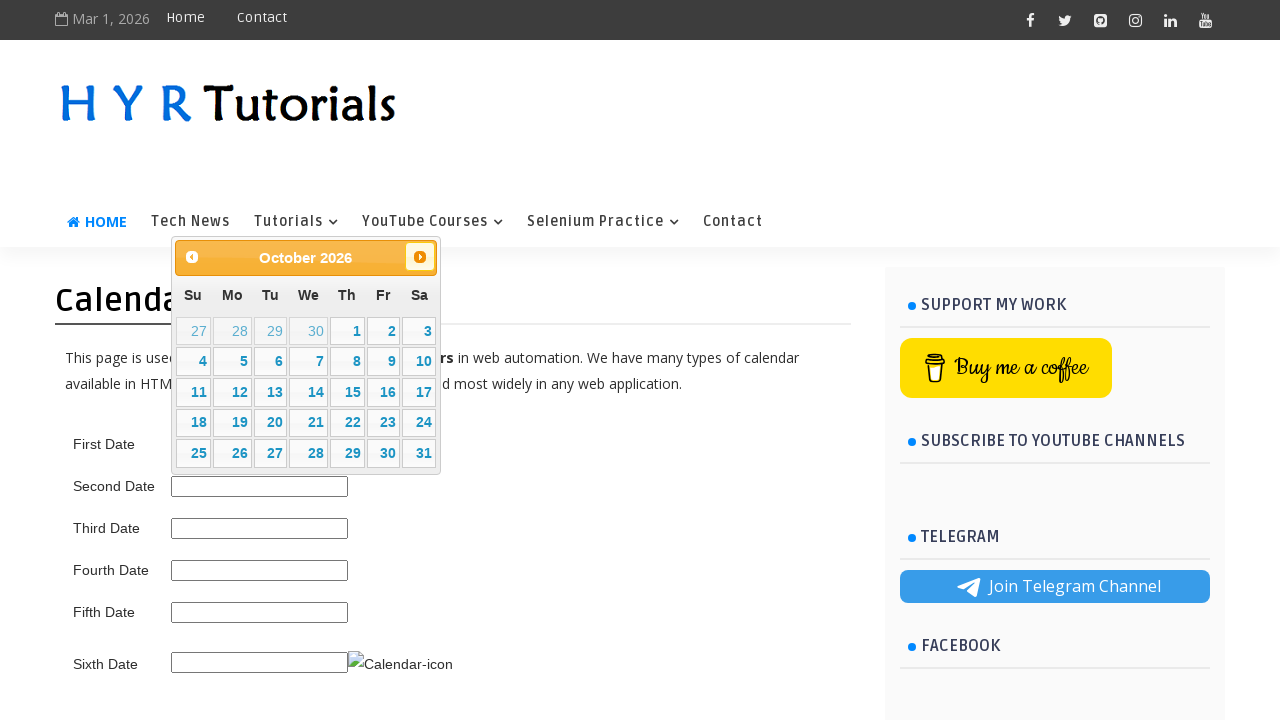

Navigated to next month (currently on October) at (420, 257) on xpath=//a[@title='Next']
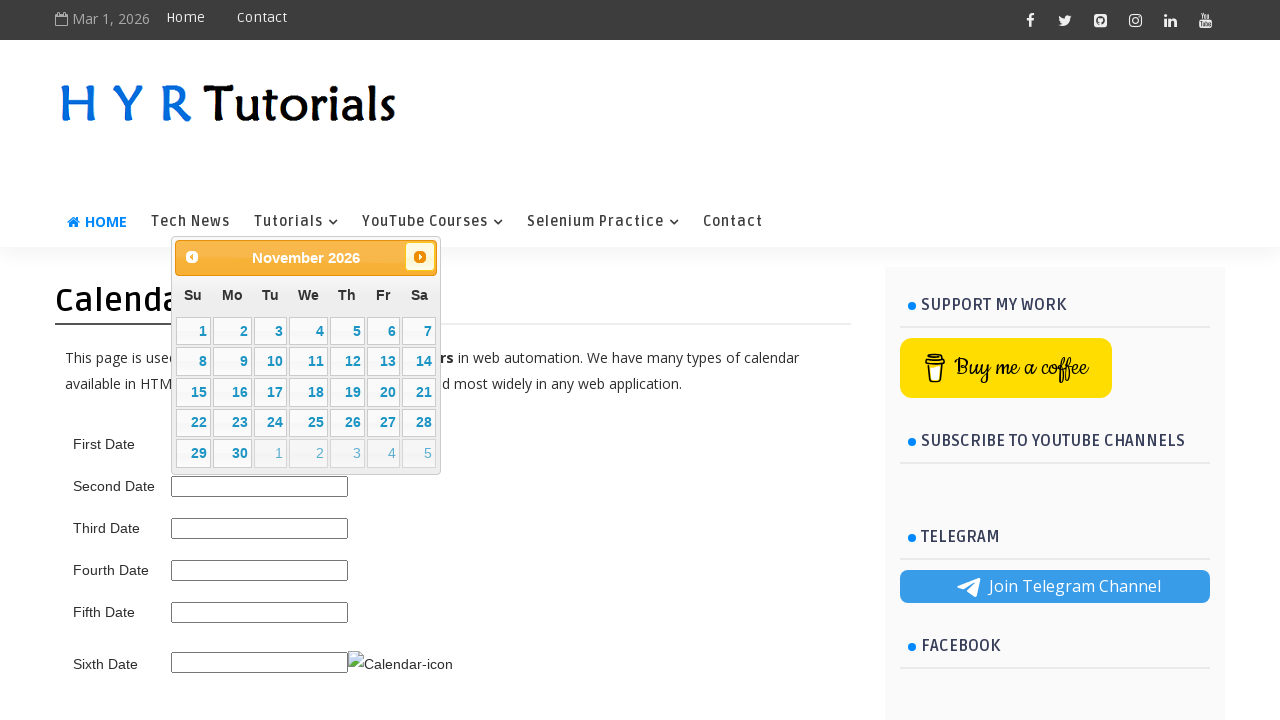

Waited 500ms for calendar transition
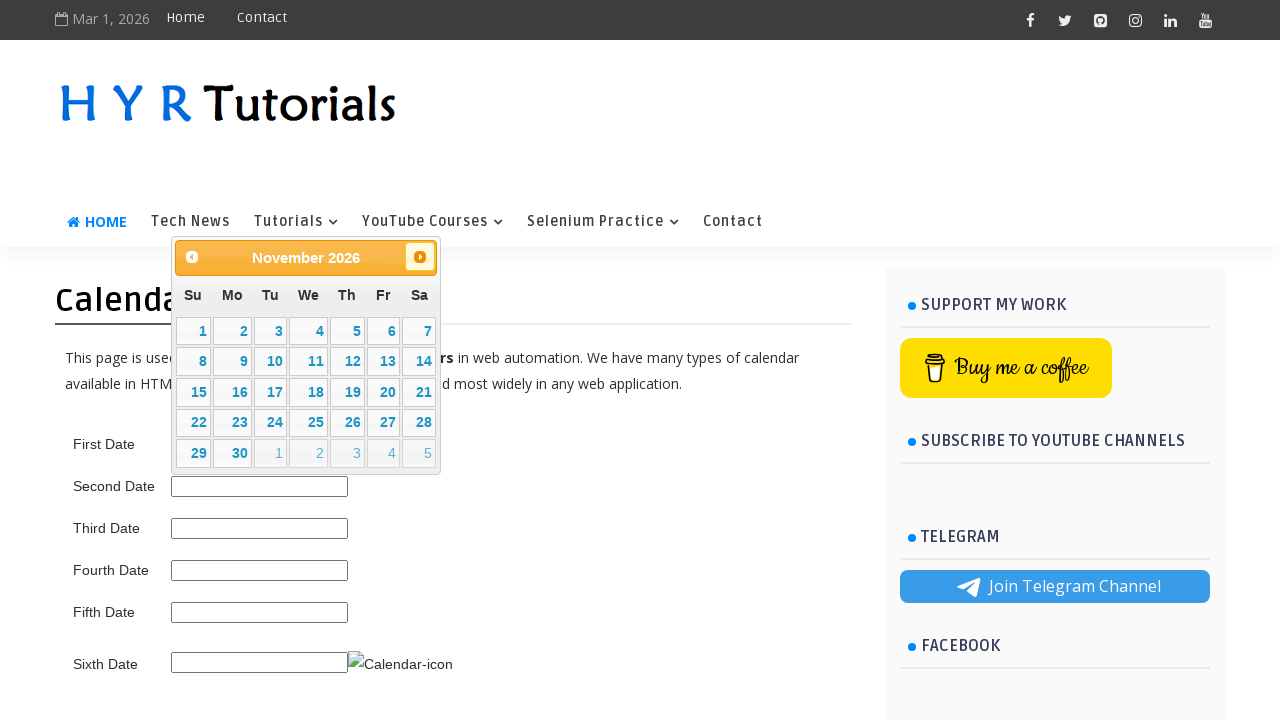

Navigated to next month (currently on November) at (420, 257) on xpath=//a[@title='Next']
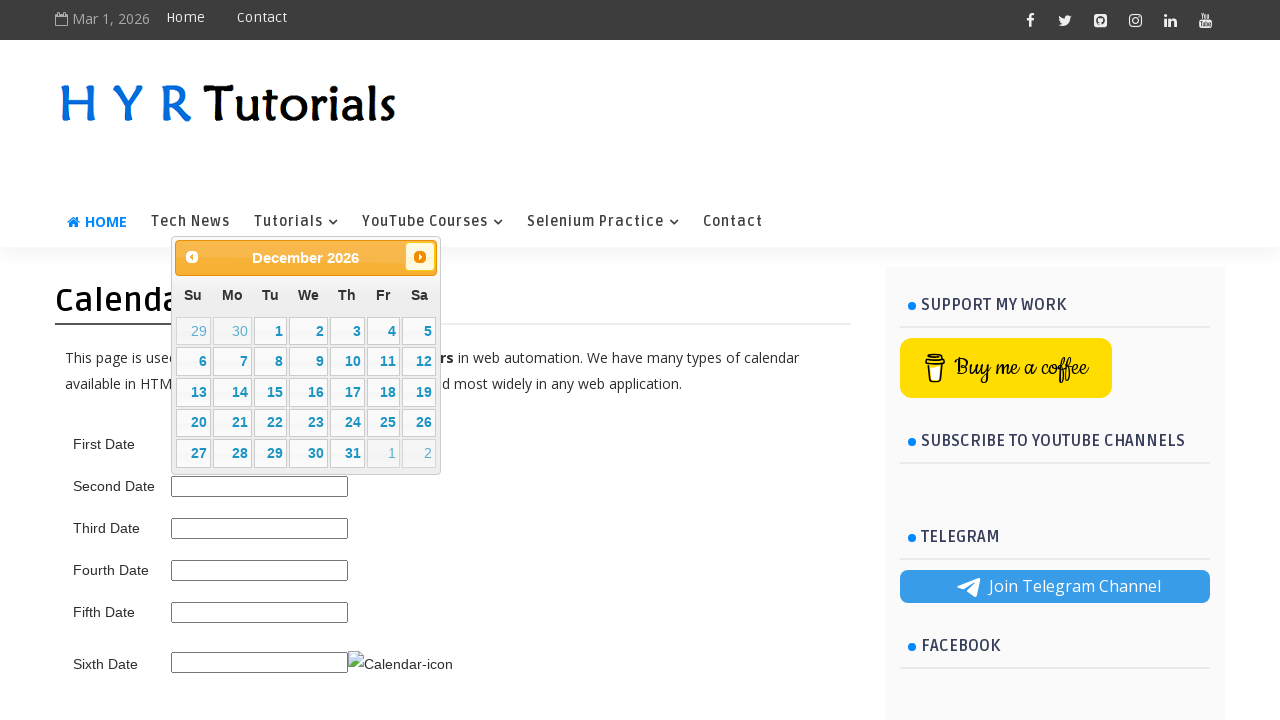

Waited 500ms for calendar transition
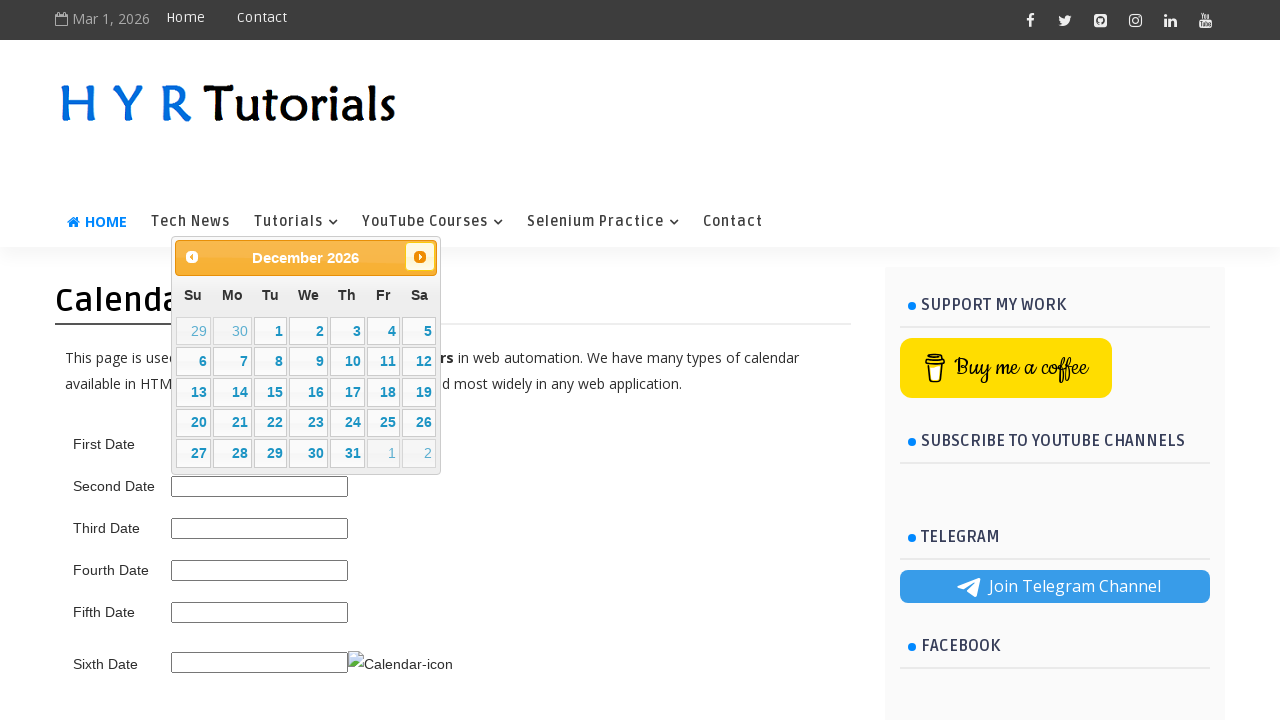

Navigated to next month (currently on December) at (420, 257) on xpath=//a[@title='Next']
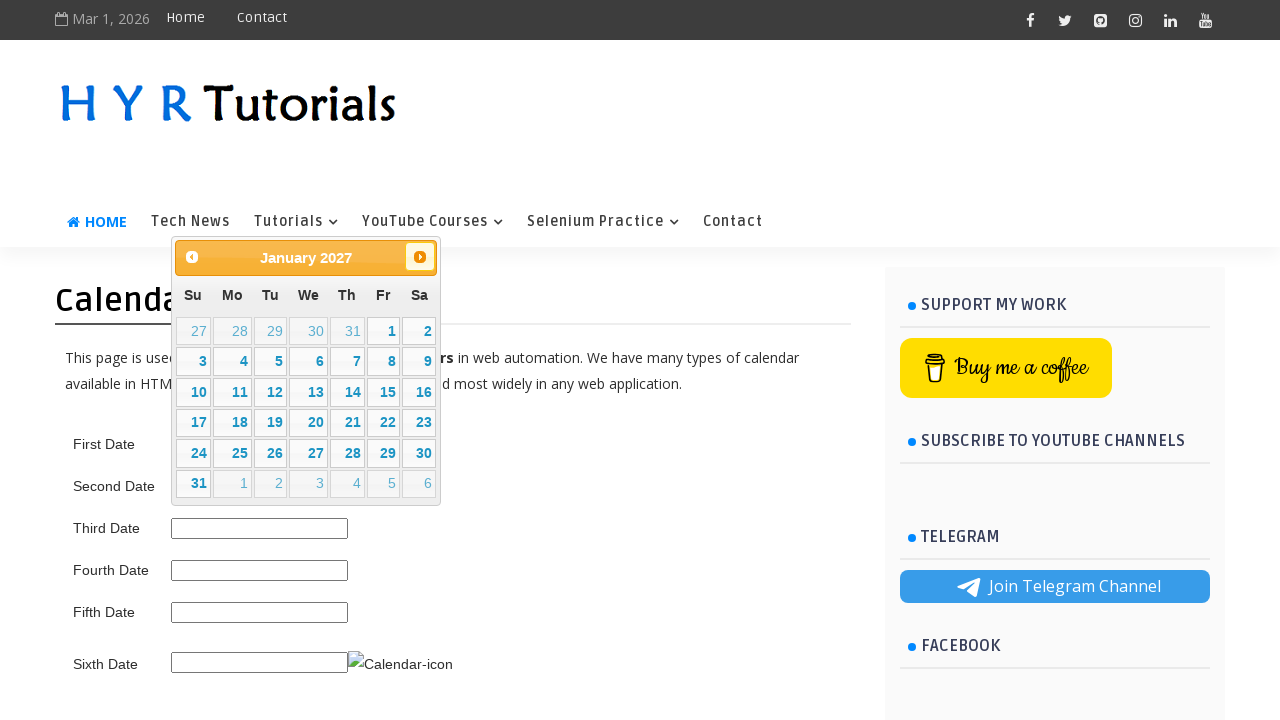

Waited 500ms for calendar transition
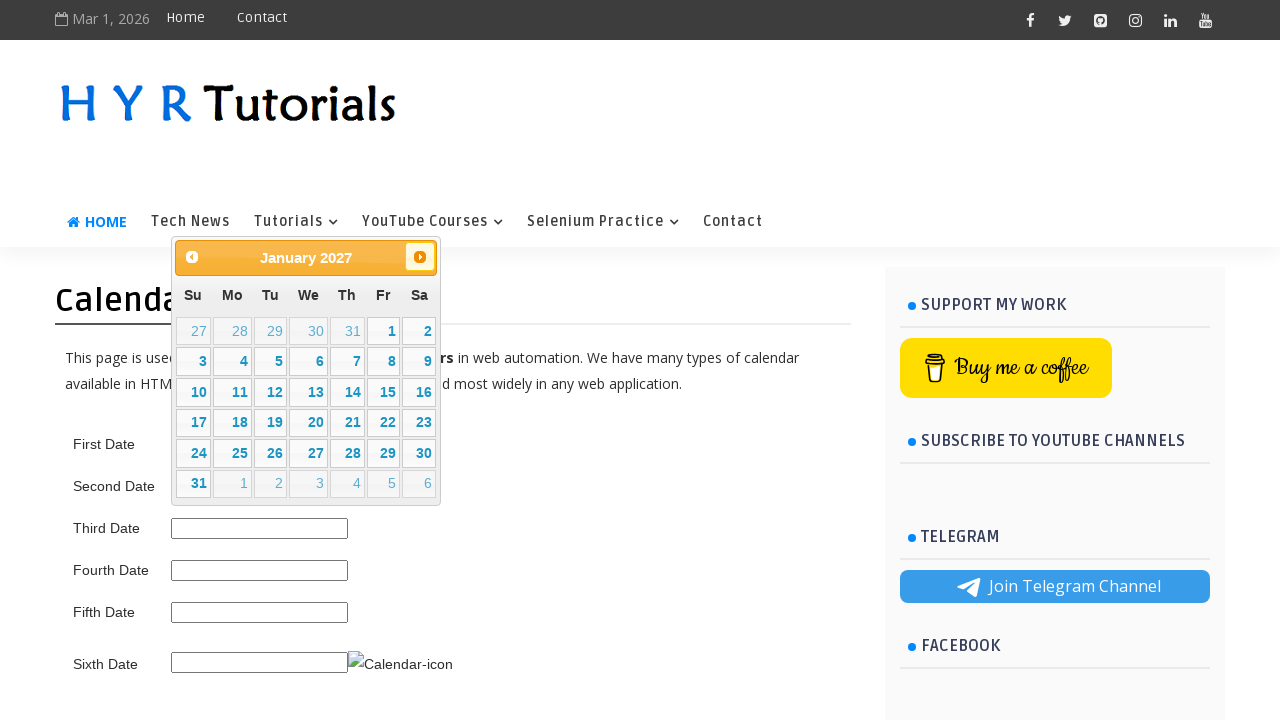

Navigated to next month (currently on January) at (420, 257) on xpath=//a[@title='Next']
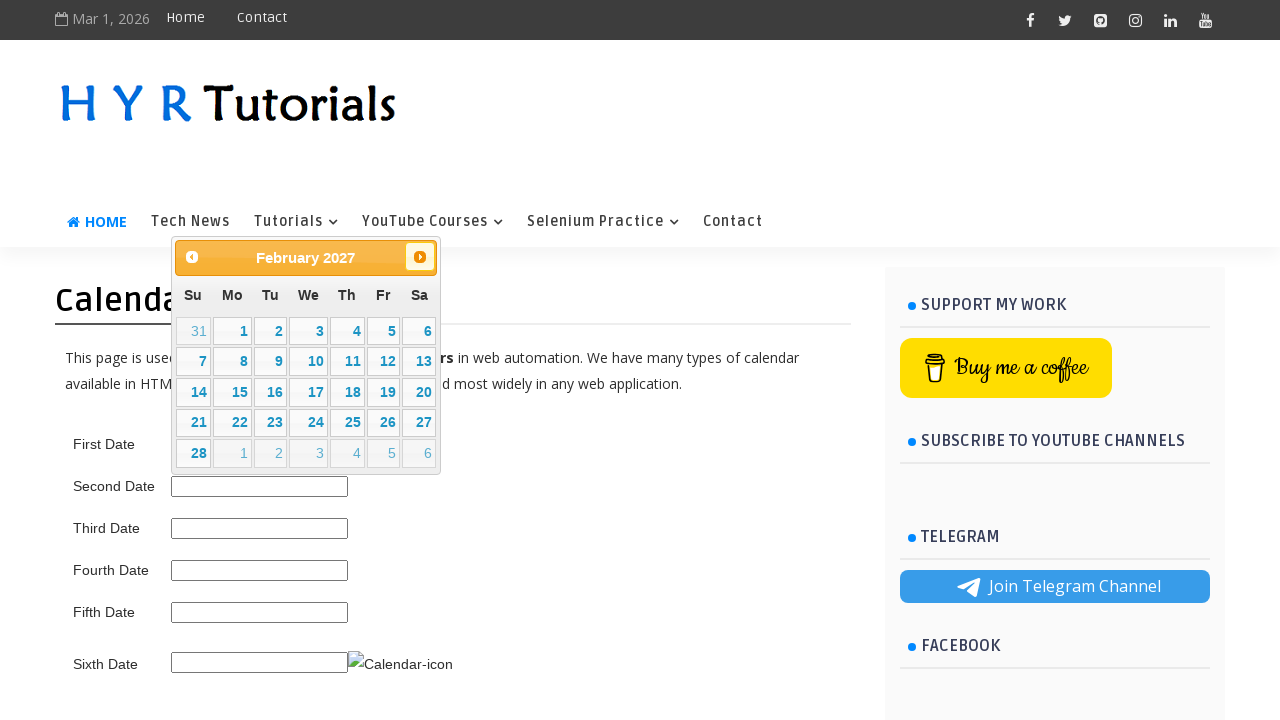

Waited 500ms for calendar transition
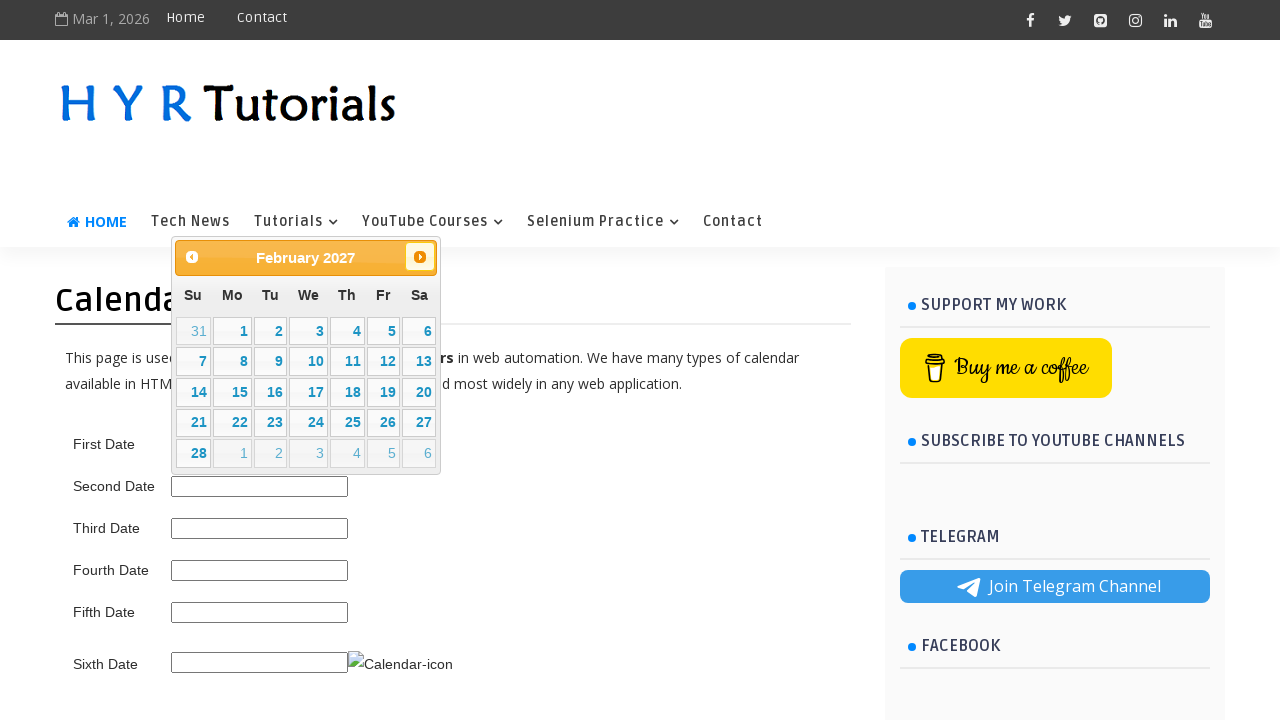

Reached February month
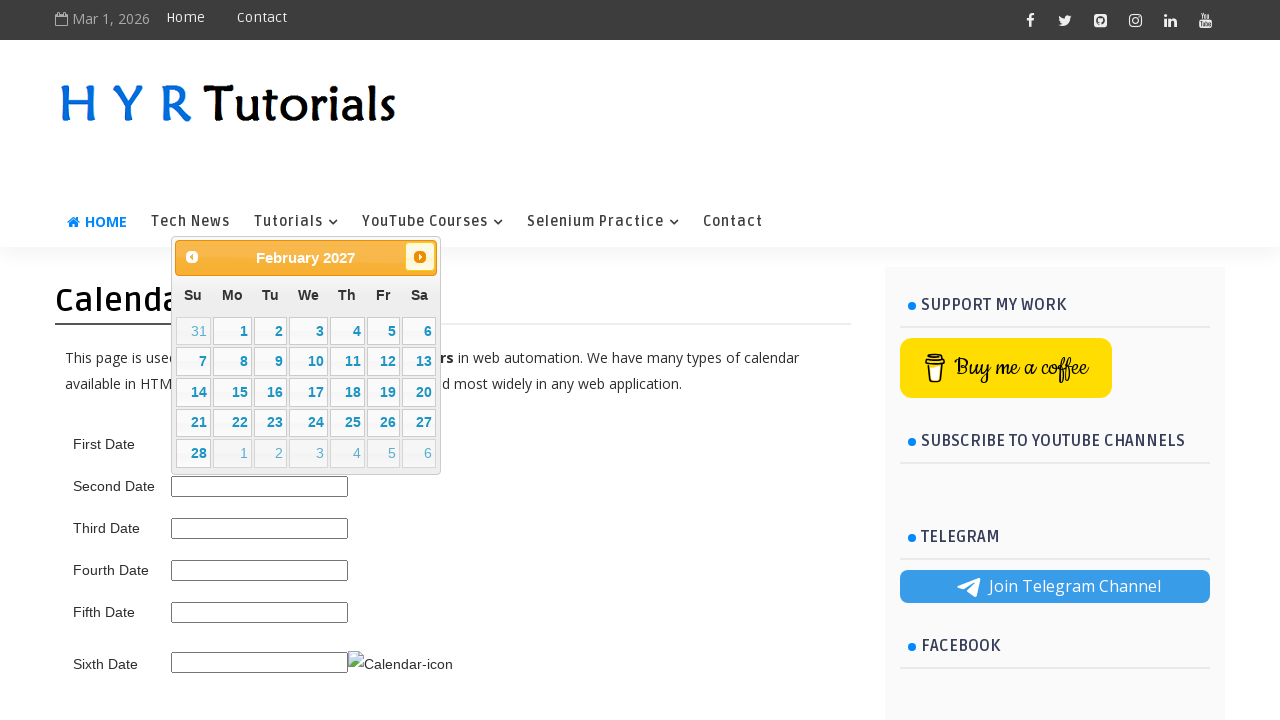

Selected the 25th day from February calendar at (347, 423) on xpath=//table[@class='ui-datepicker-calendar']//td[not(contains(@class,'ui-datep
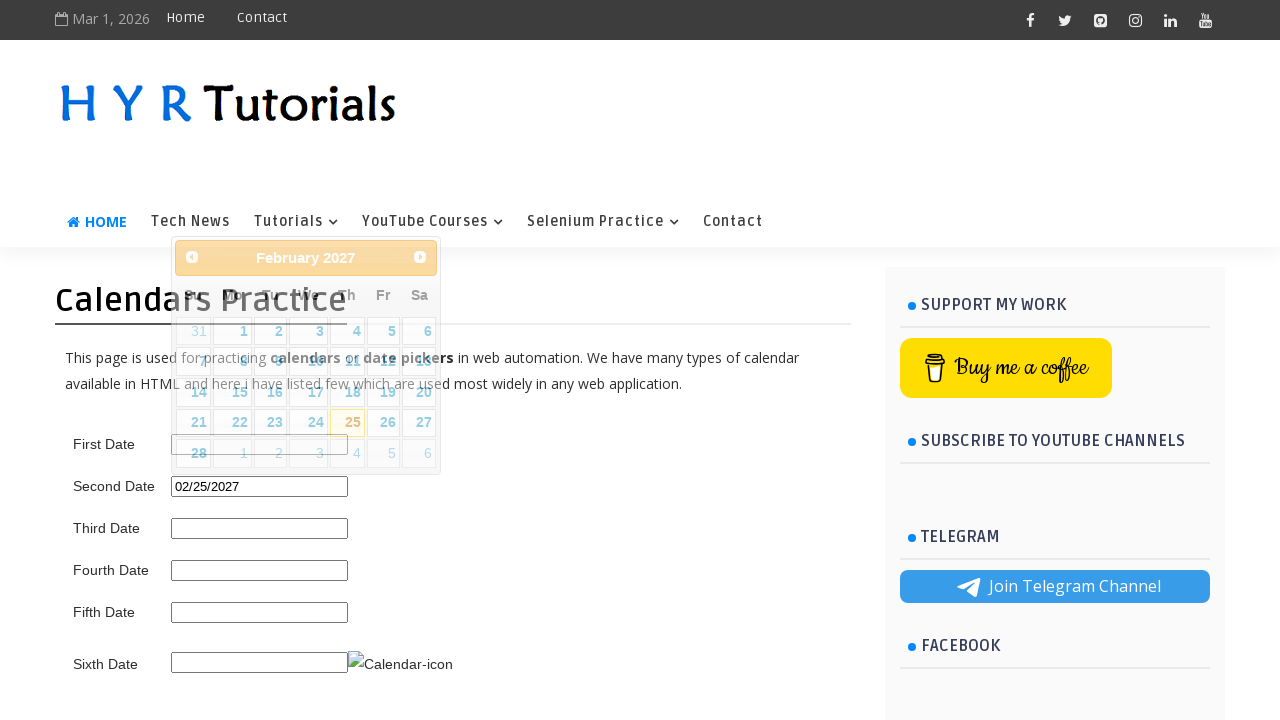

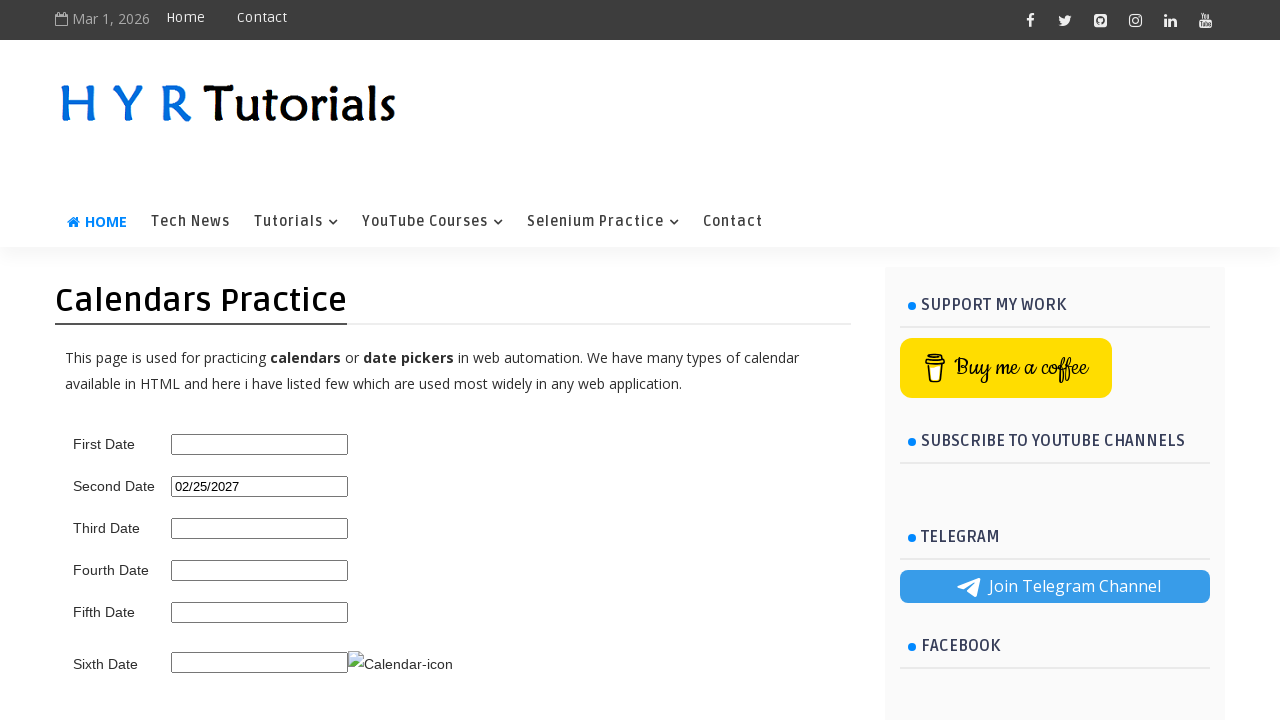